Tests filtering to display only active items and using back button navigation

Starting URL: https://demo.playwright.dev/todomvc

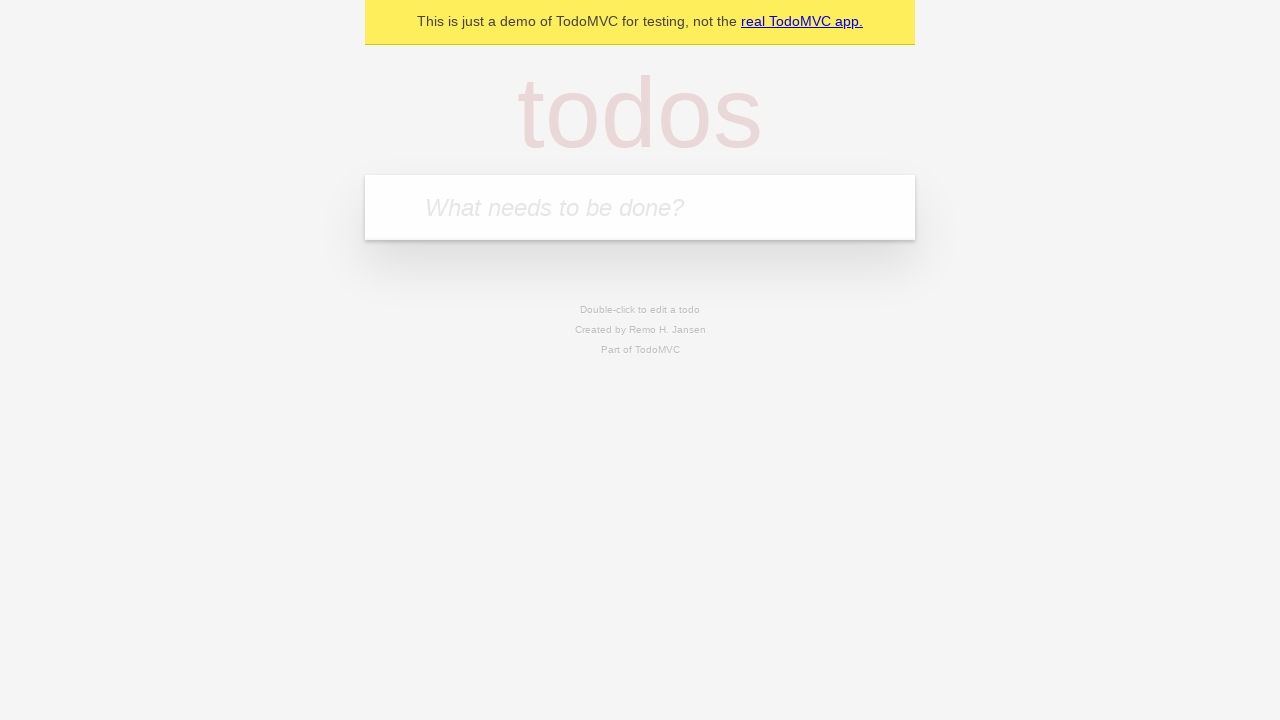

Filled todo input with 'buy some cheese' on internal:attr=[placeholder="What needs to be done?"i]
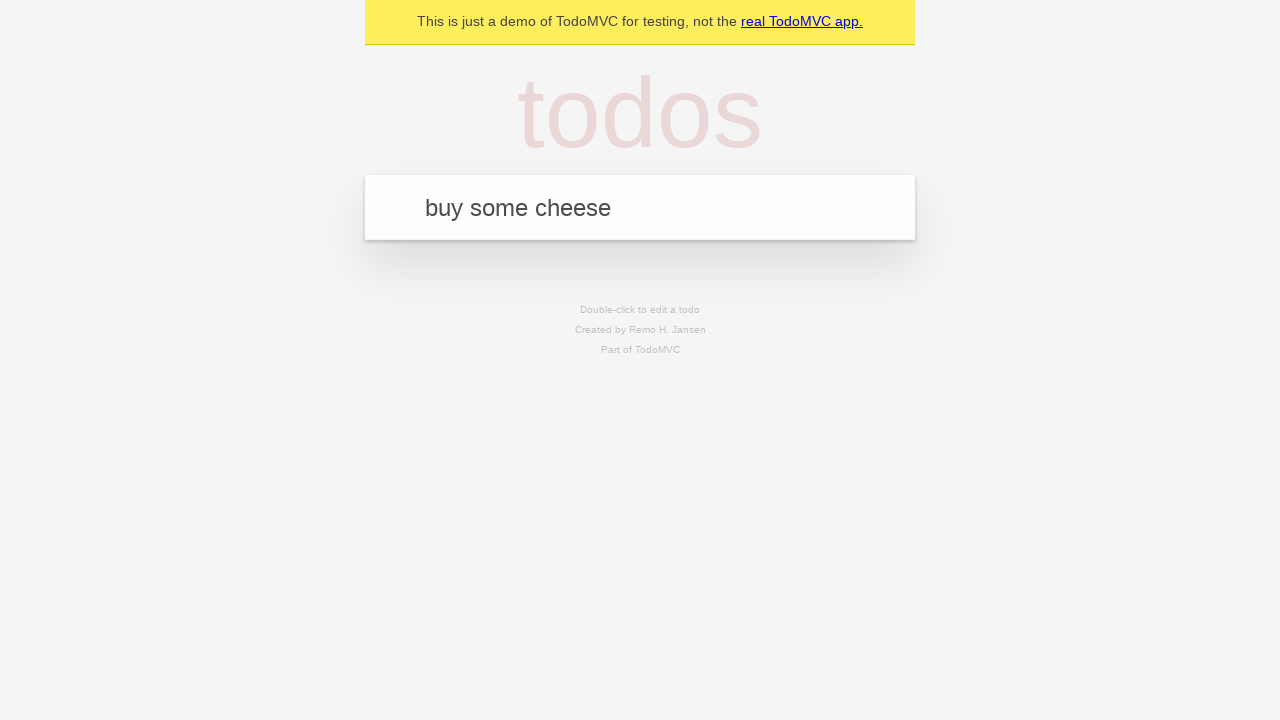

Pressed Enter to create todo 'buy some cheese' on internal:attr=[placeholder="What needs to be done?"i]
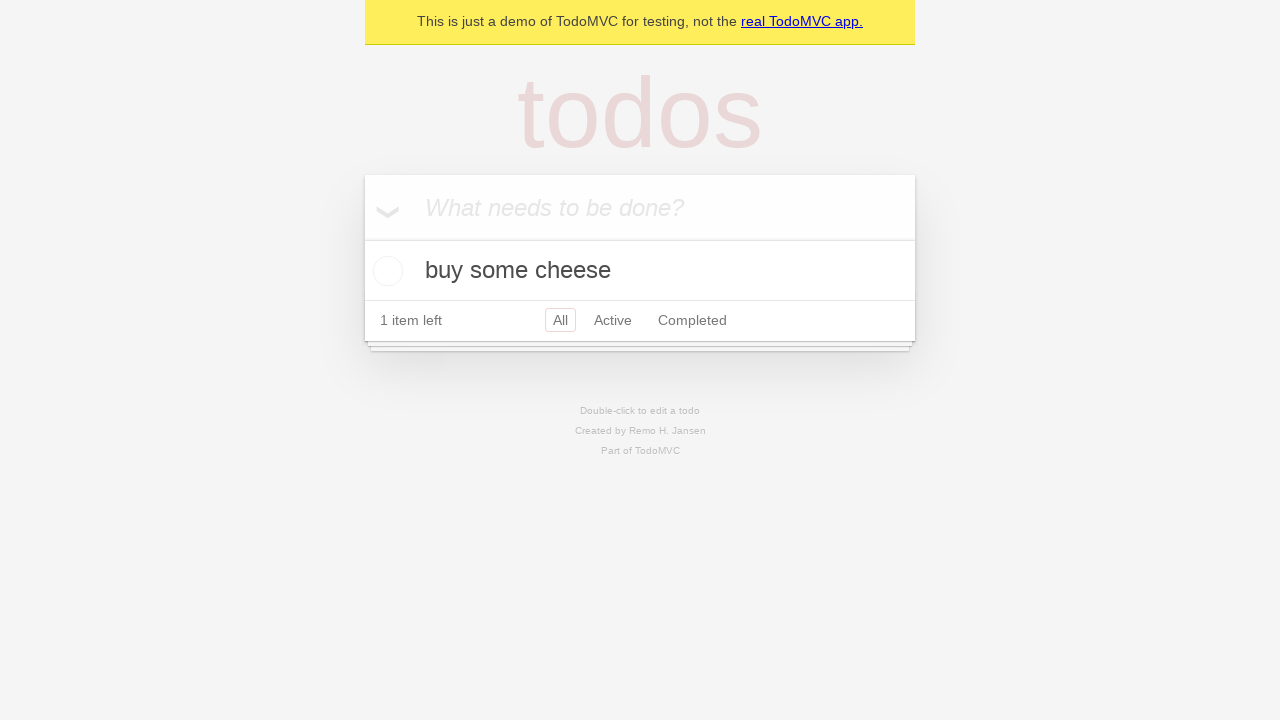

Filled todo input with 'feed the cat' on internal:attr=[placeholder="What needs to be done?"i]
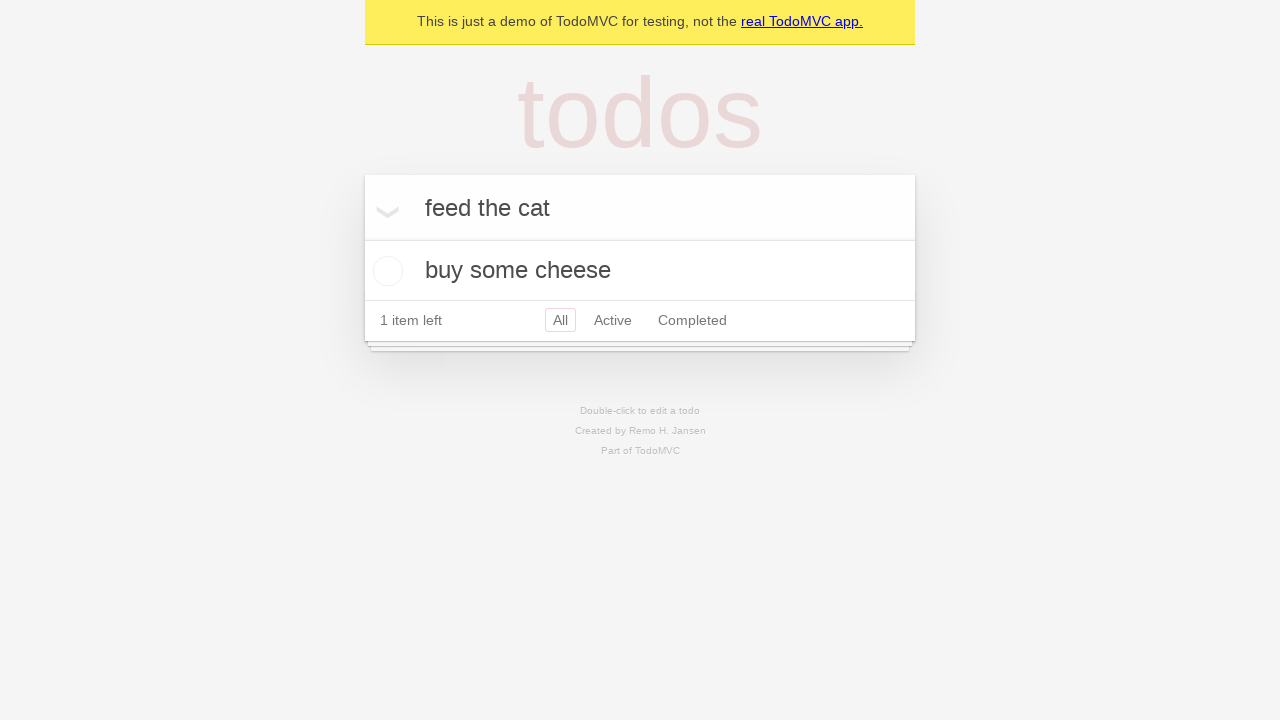

Pressed Enter to create todo 'feed the cat' on internal:attr=[placeholder="What needs to be done?"i]
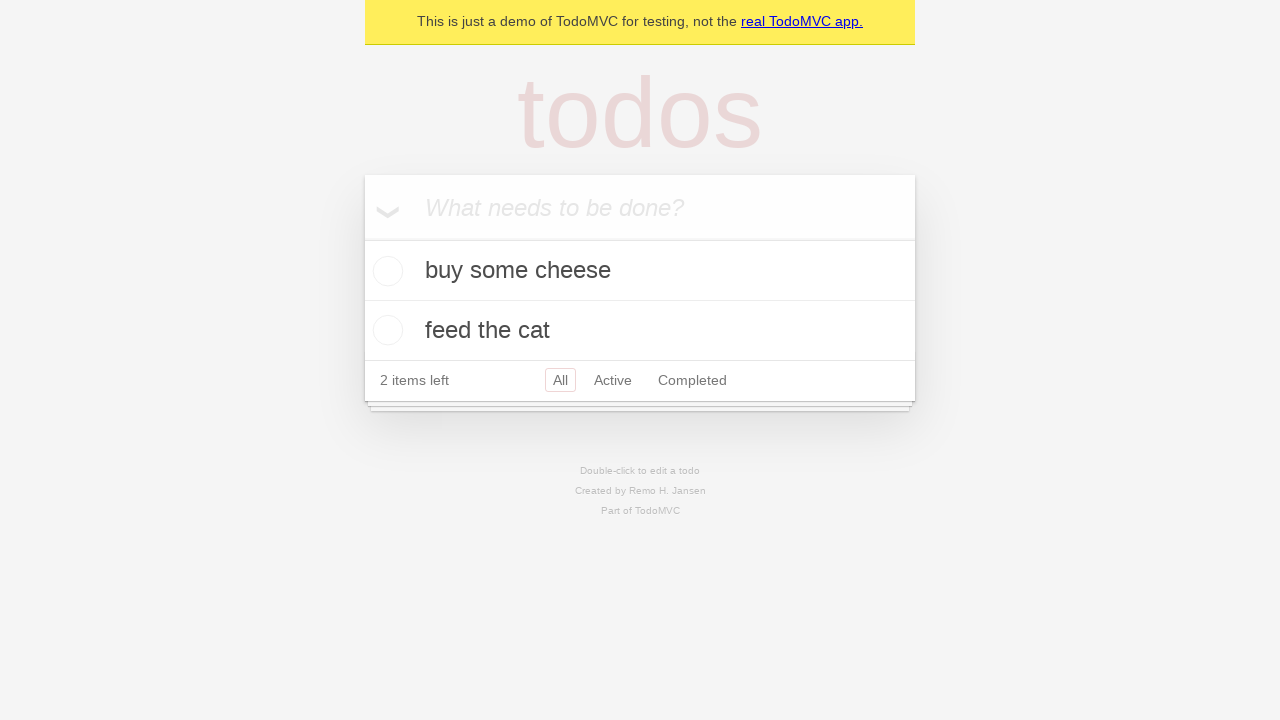

Filled todo input with 'book a doctors appointment' on internal:attr=[placeholder="What needs to be done?"i]
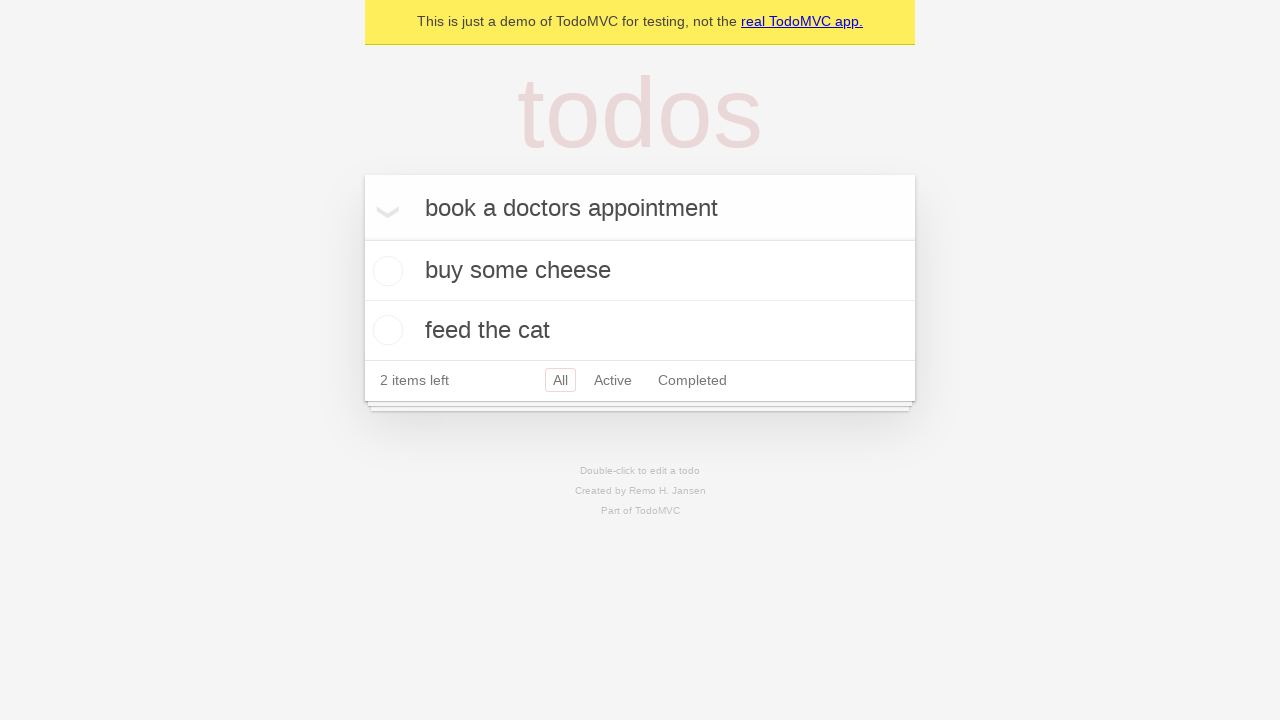

Pressed Enter to create todo 'book a doctors appointment' on internal:attr=[placeholder="What needs to be done?"i]
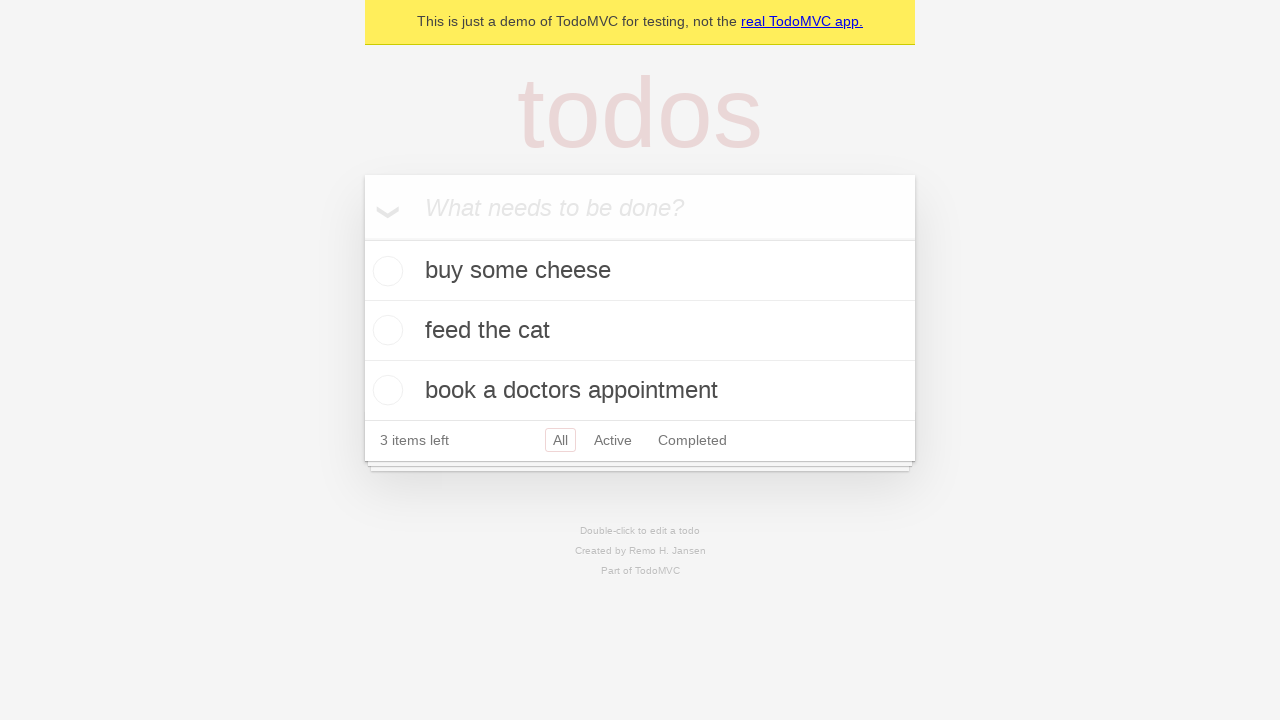

Checked the second todo item at (385, 330) on internal:testid=[data-testid="todo-item"s] >> nth=1 >> internal:role=checkbox
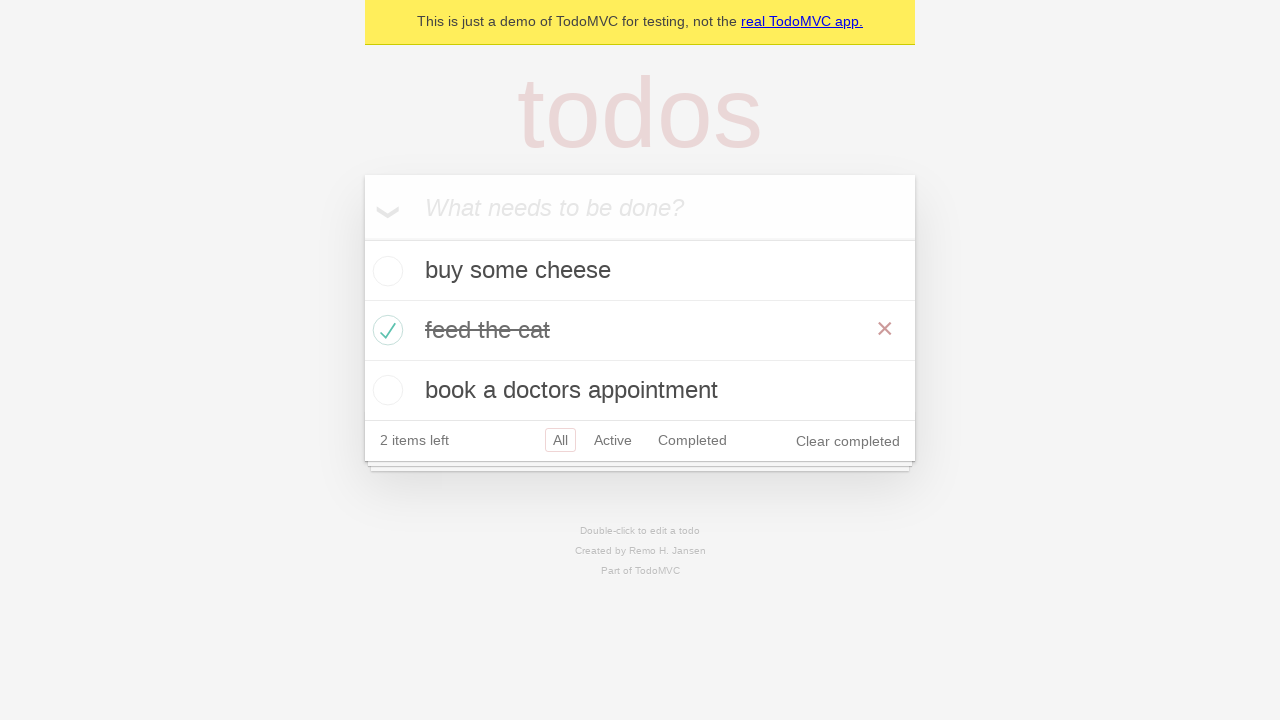

Clicked 'All' filter link at (560, 440) on internal:role=link[name="All"i]
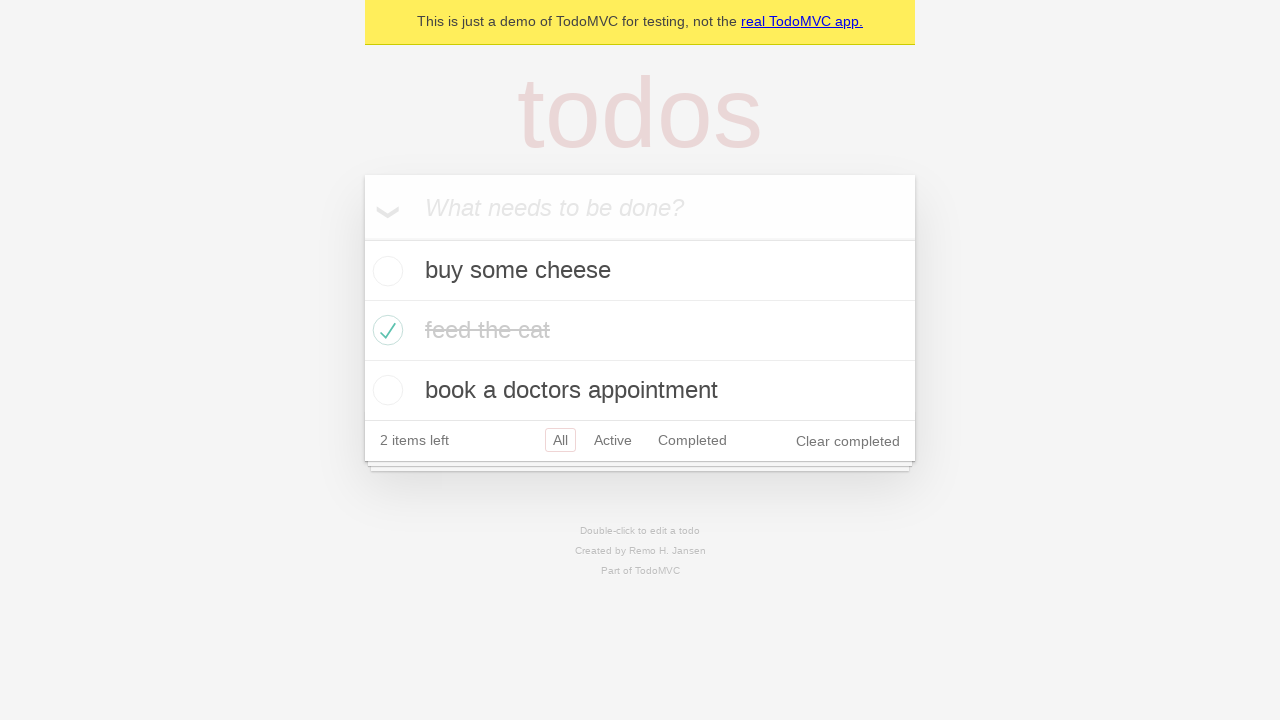

Clicked 'Active' filter link to show only active items at (613, 440) on internal:role=link[name="Active"i]
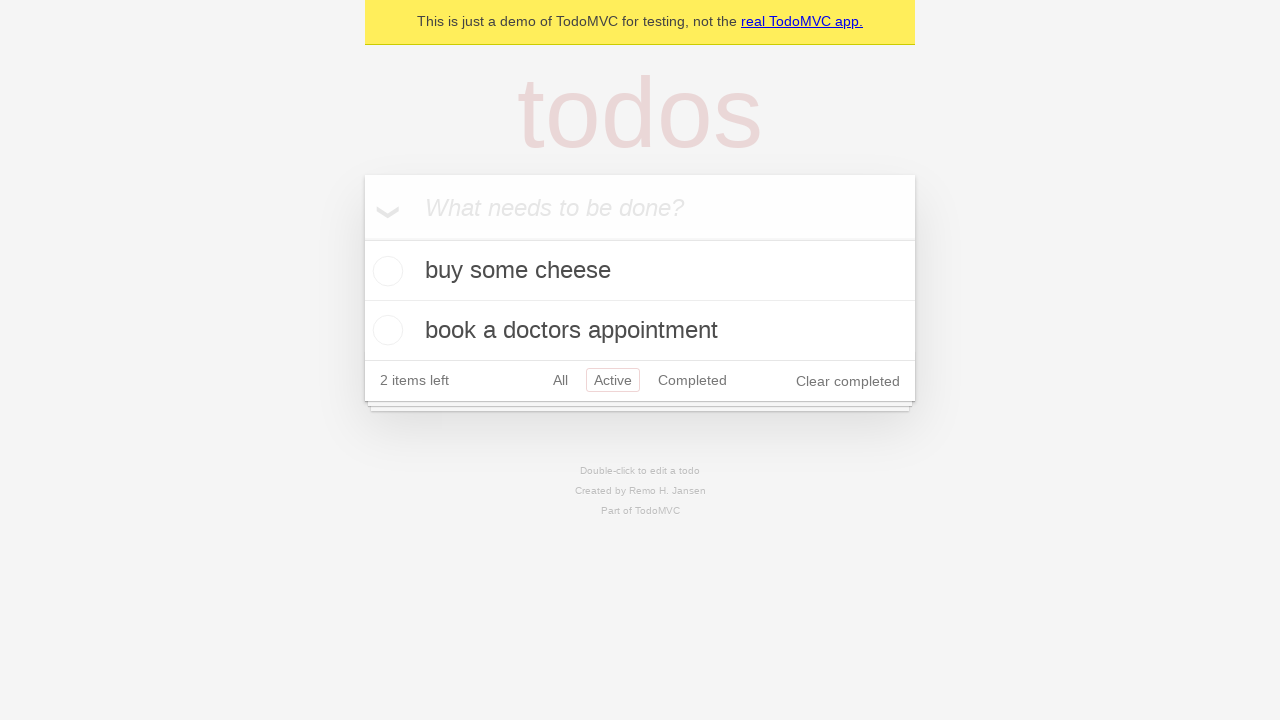

Clicked 'Completed' filter link to show only completed items at (692, 380) on internal:role=link[name="Completed"i]
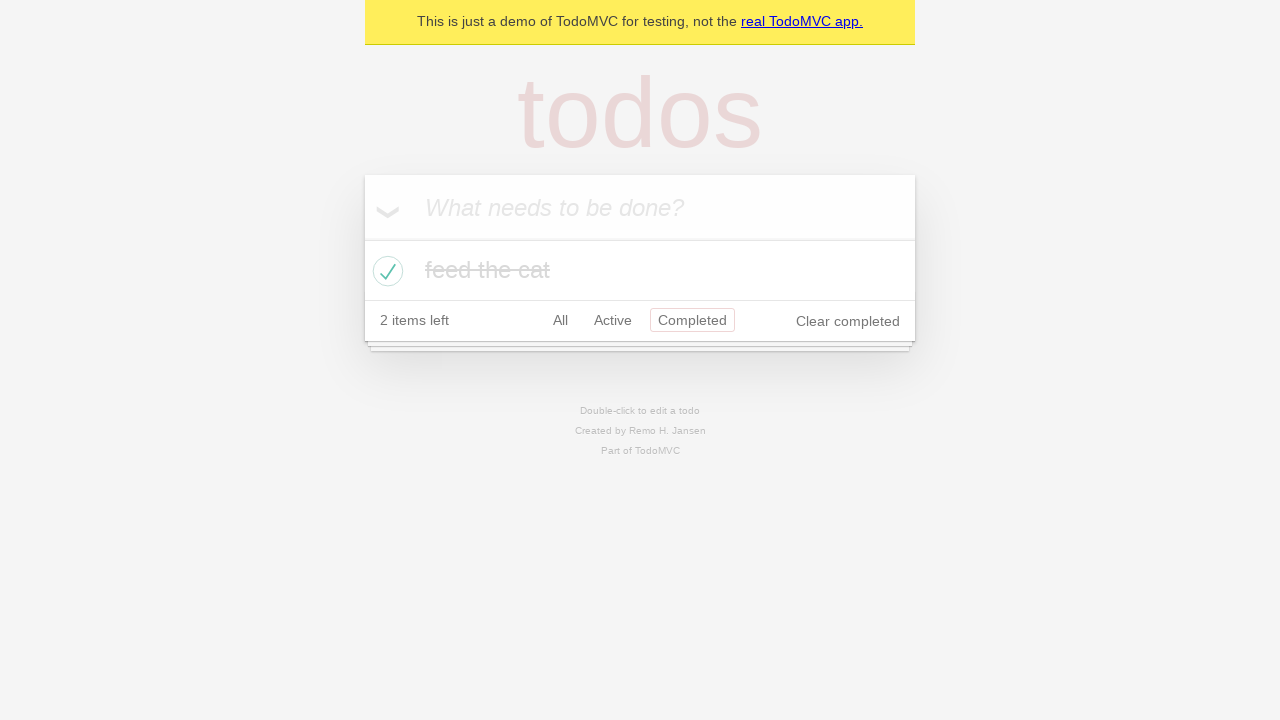

Used back button to navigate to previous filter (Active)
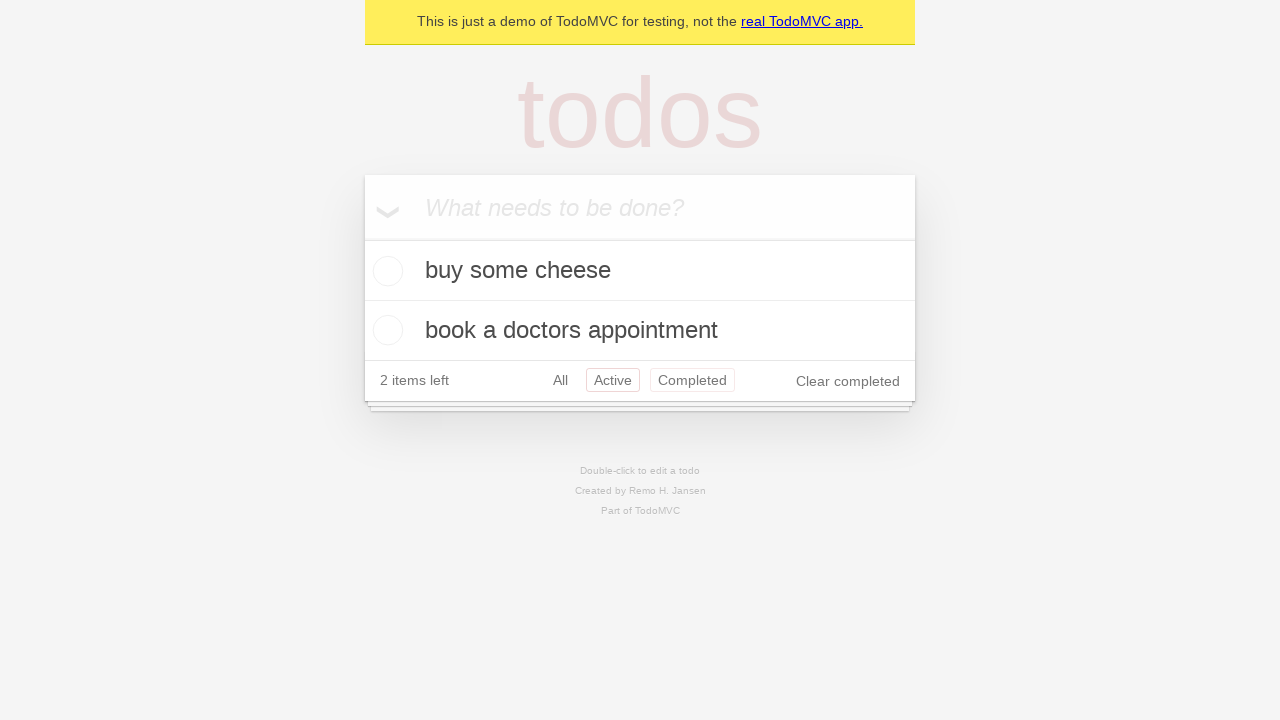

Used back button again to navigate to previous filter (All)
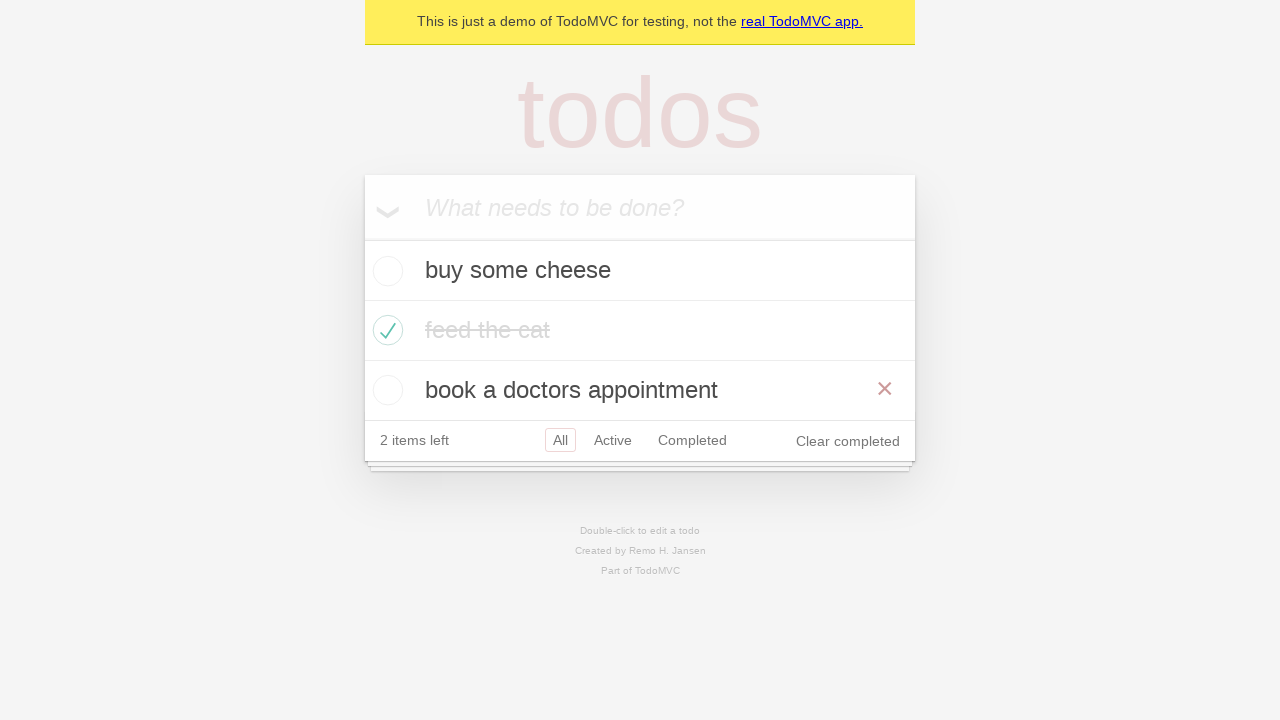

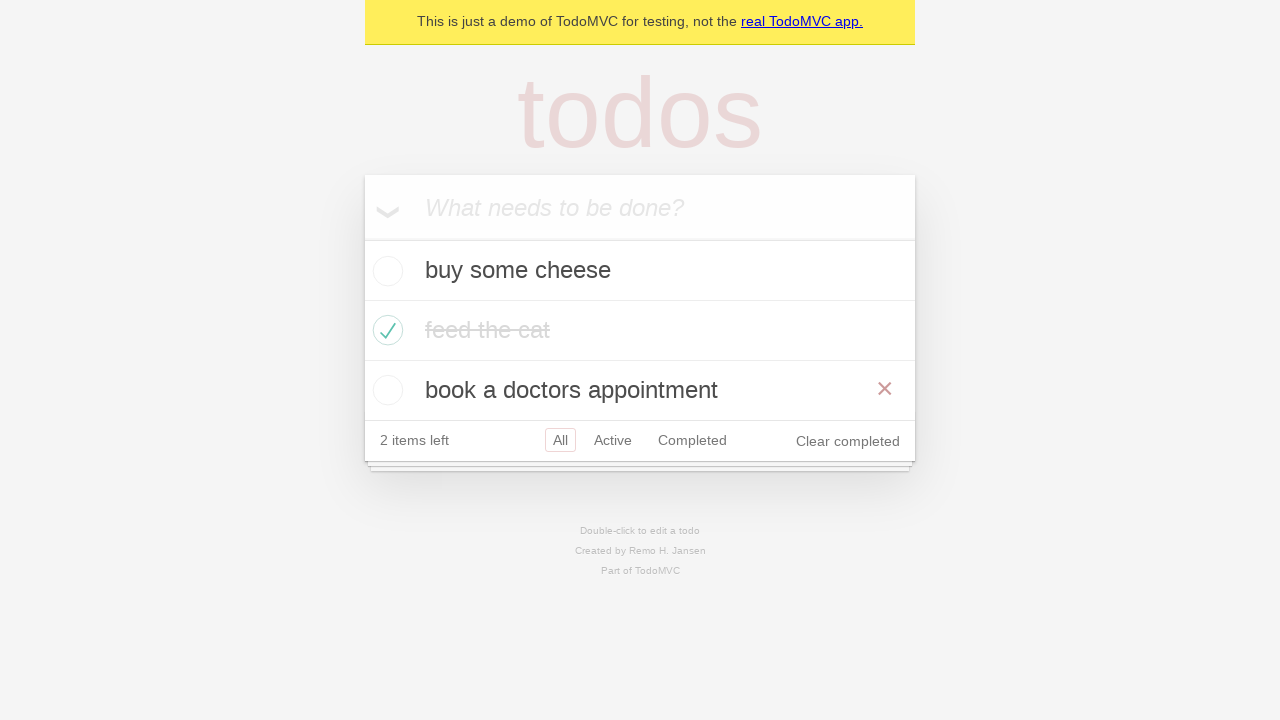